Tests iframe handling by navigating to a W3Schools HTML form example, switching to the iframe containing the form, and filling in the first name field.

Starting URL: https://www.w3schools.com/html/tryit.asp?filename=tryhtml_form_submit

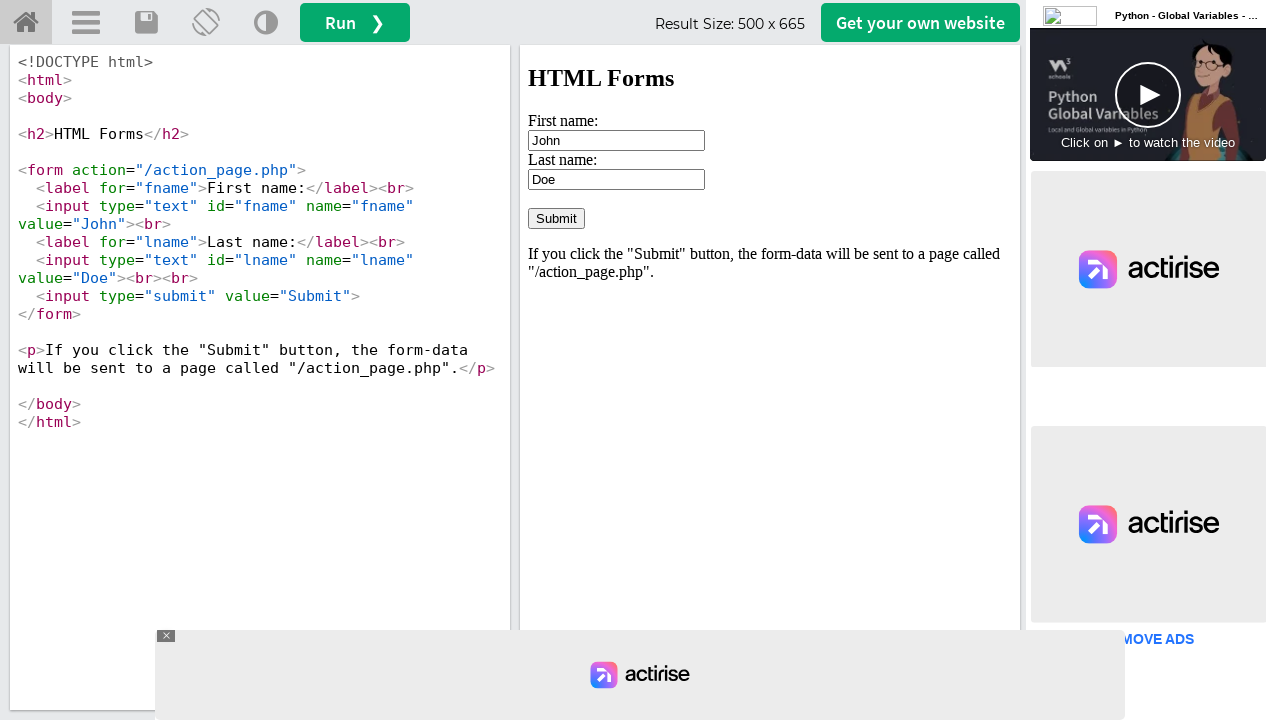

Located iframe with ID 'iframeResult' containing the form
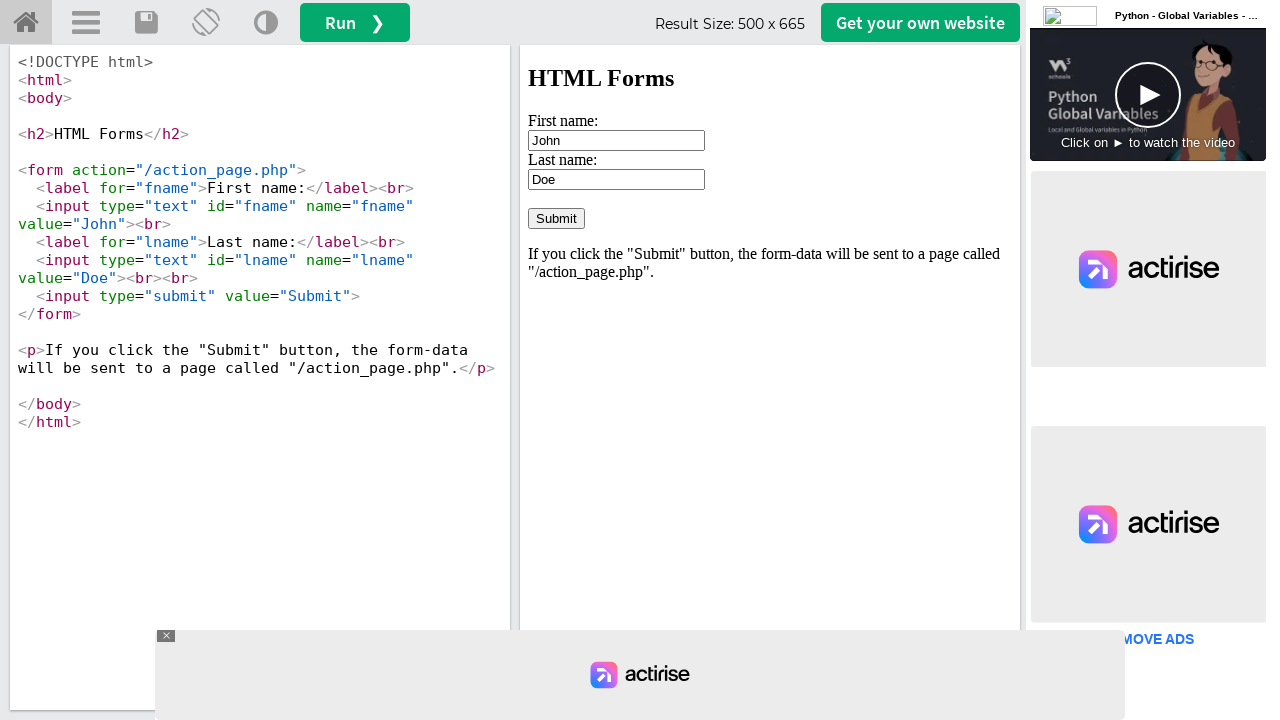

Filled first name field with 'Iframe' inside the iframe on #iframeResult >> internal:control=enter-frame >> #fname
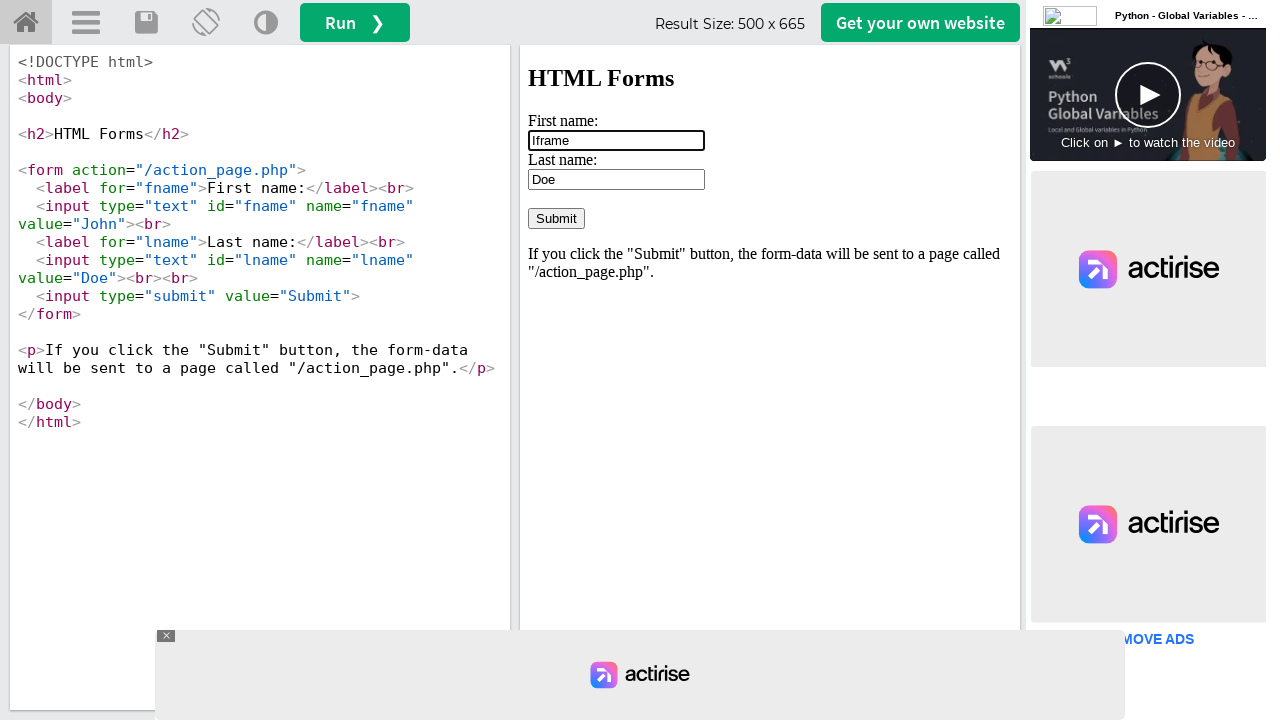

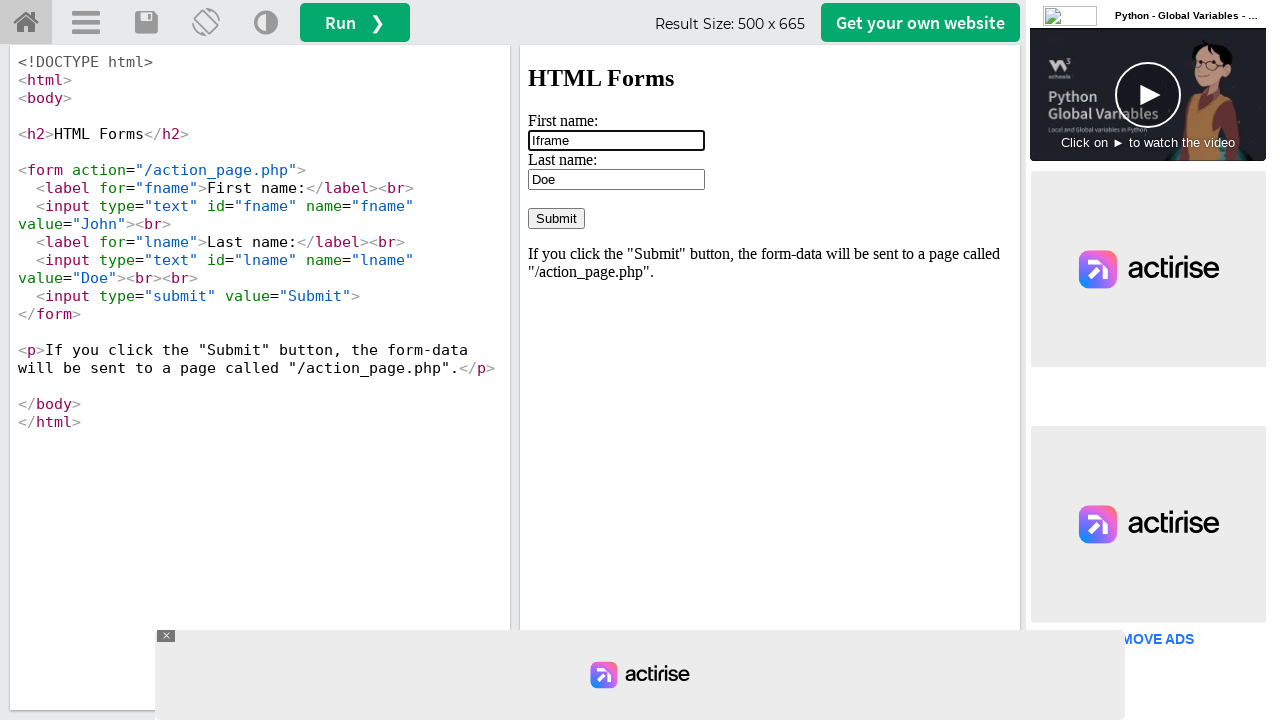